Tests implicit wait functionality by clicking a button that triggers a delayed change, then verifies that an element's text contains the expected value after the change completes.

Starting URL: https://trainingbypackt.github.io/Beginning-Selenium/lesson_5/activity_5_A-1.html

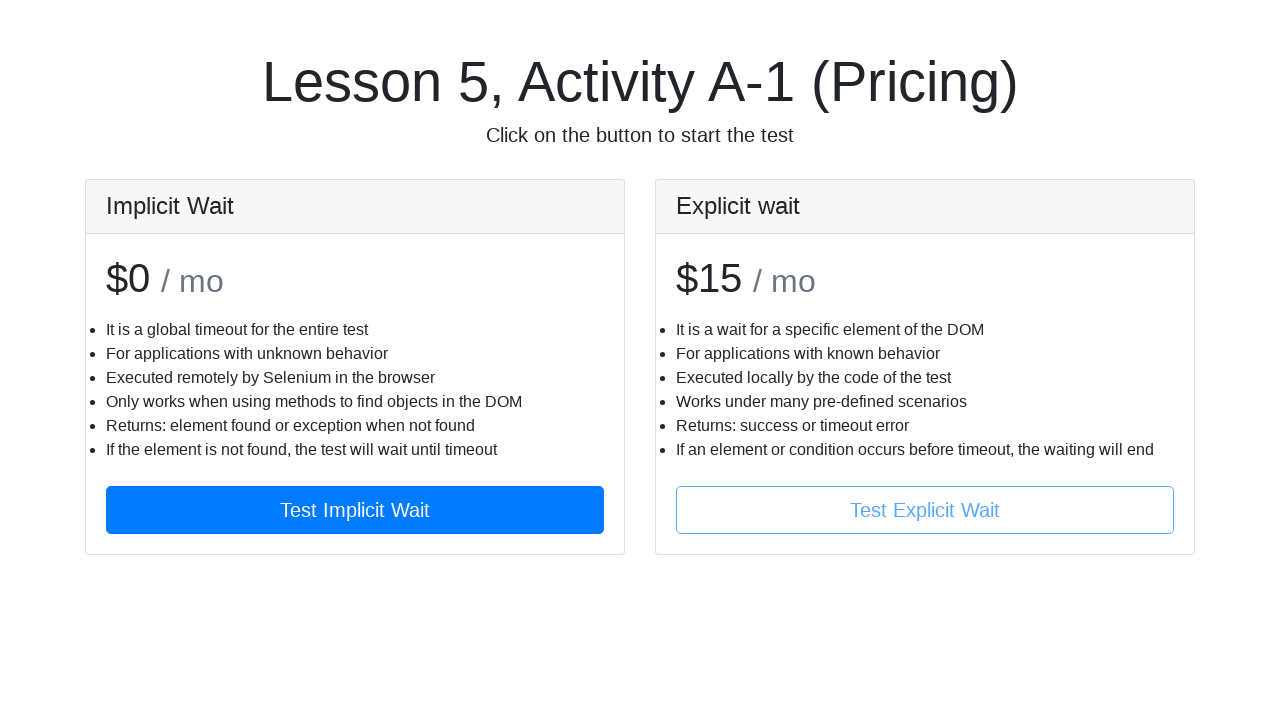

Navigated to the implicit wait test page
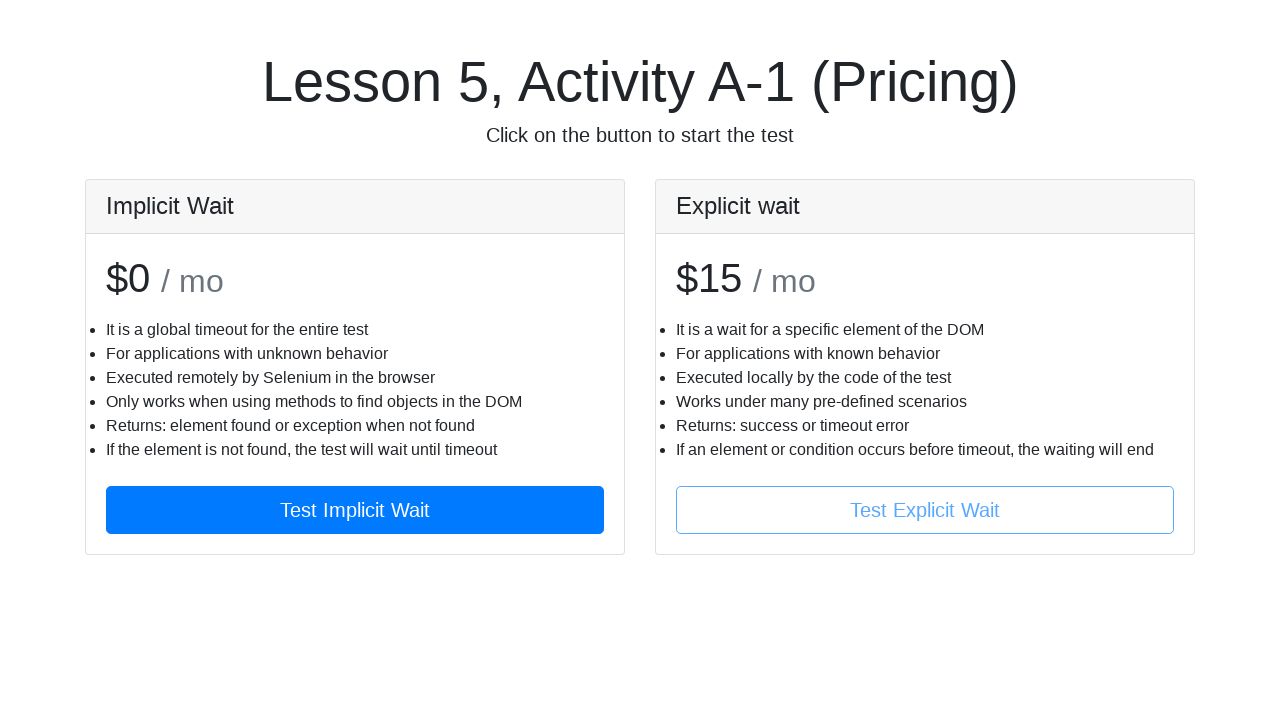

Clicked the run test button to trigger delayed change at (355, 510) on #runTestButton
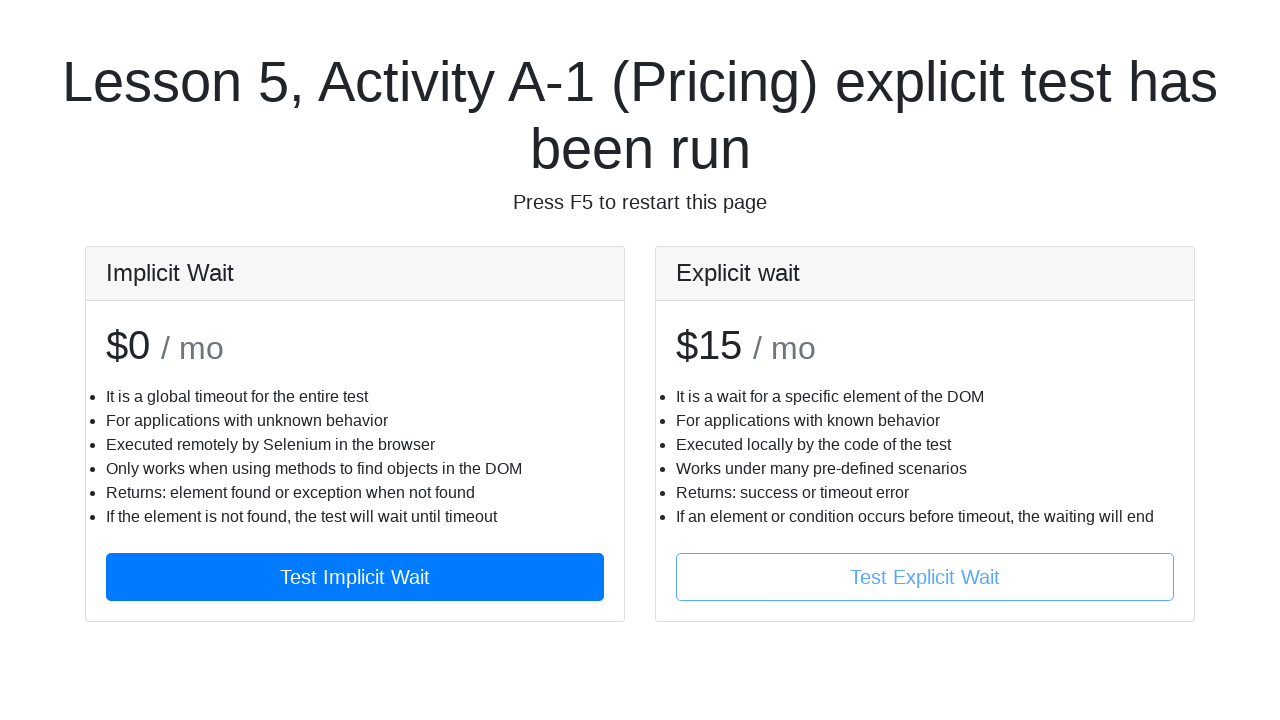

Lesson element became visible
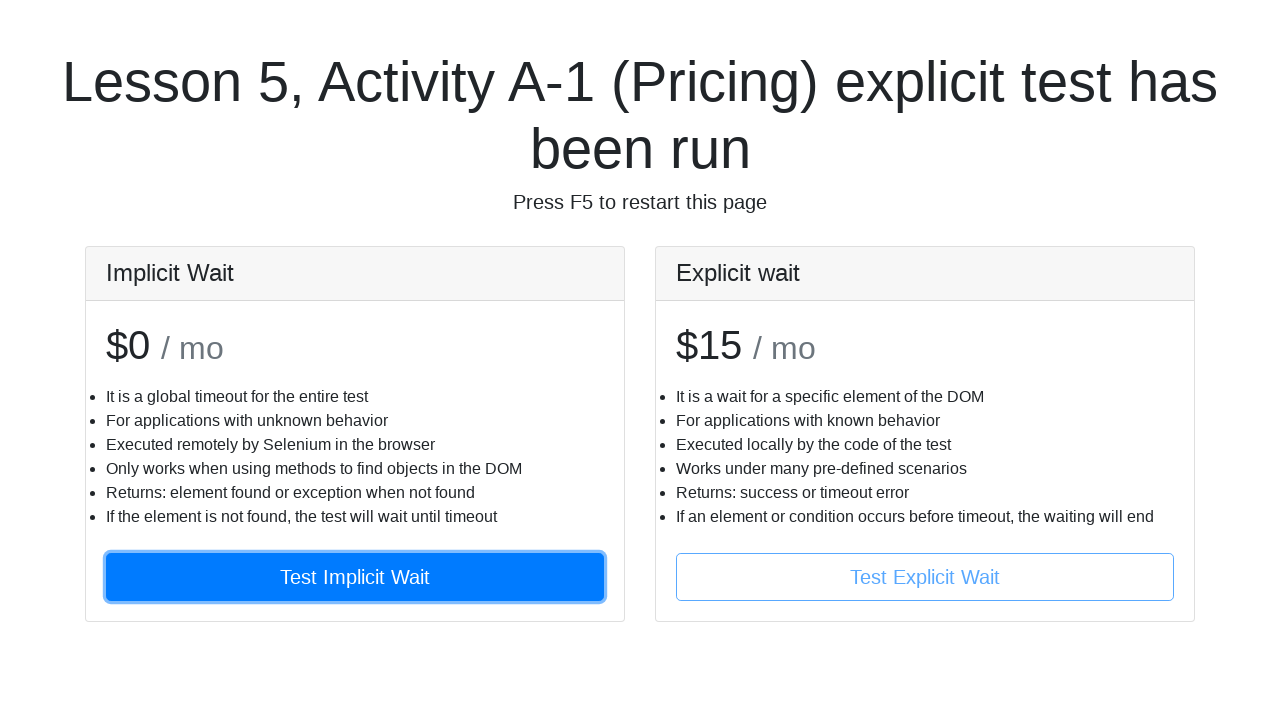

Verified that lesson element text contains 'run' after delayed change completed
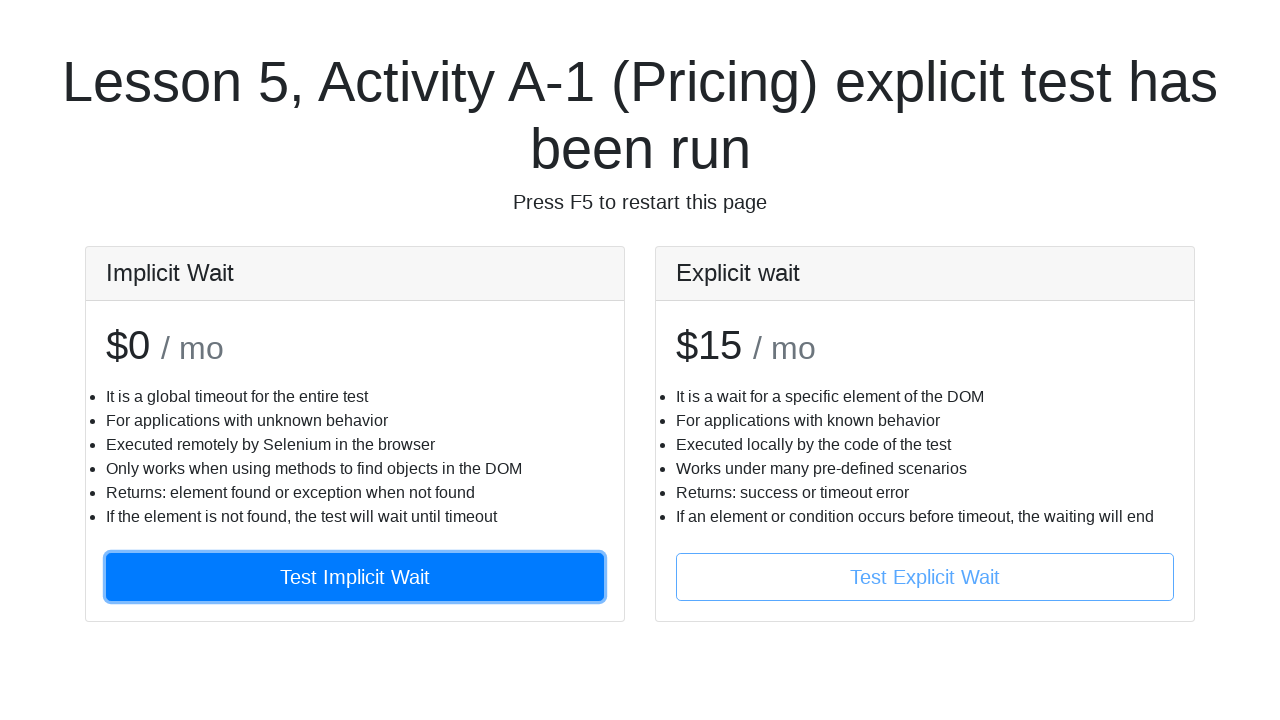

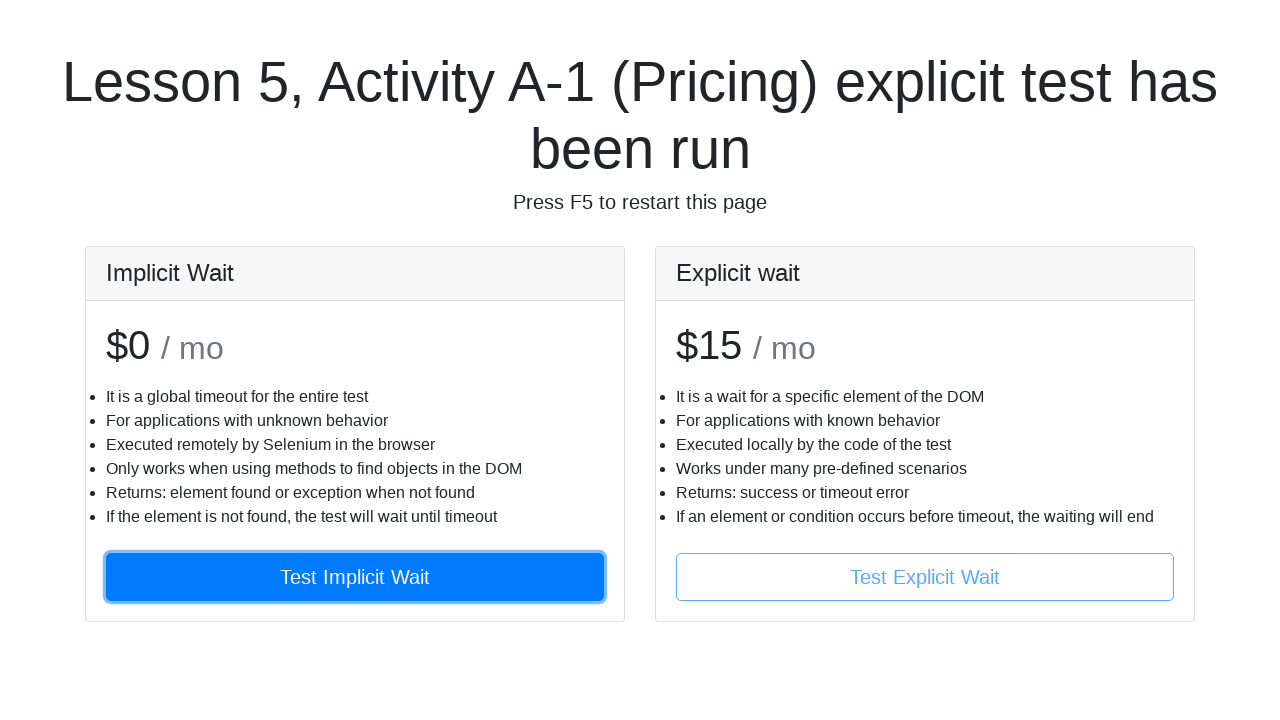